Tests dropdown functionality by locating a dropdown element and interacting with its options using different selection methods (by index, by value, and by visible text)

Starting URL: https://trytestingthis.netlify.app/

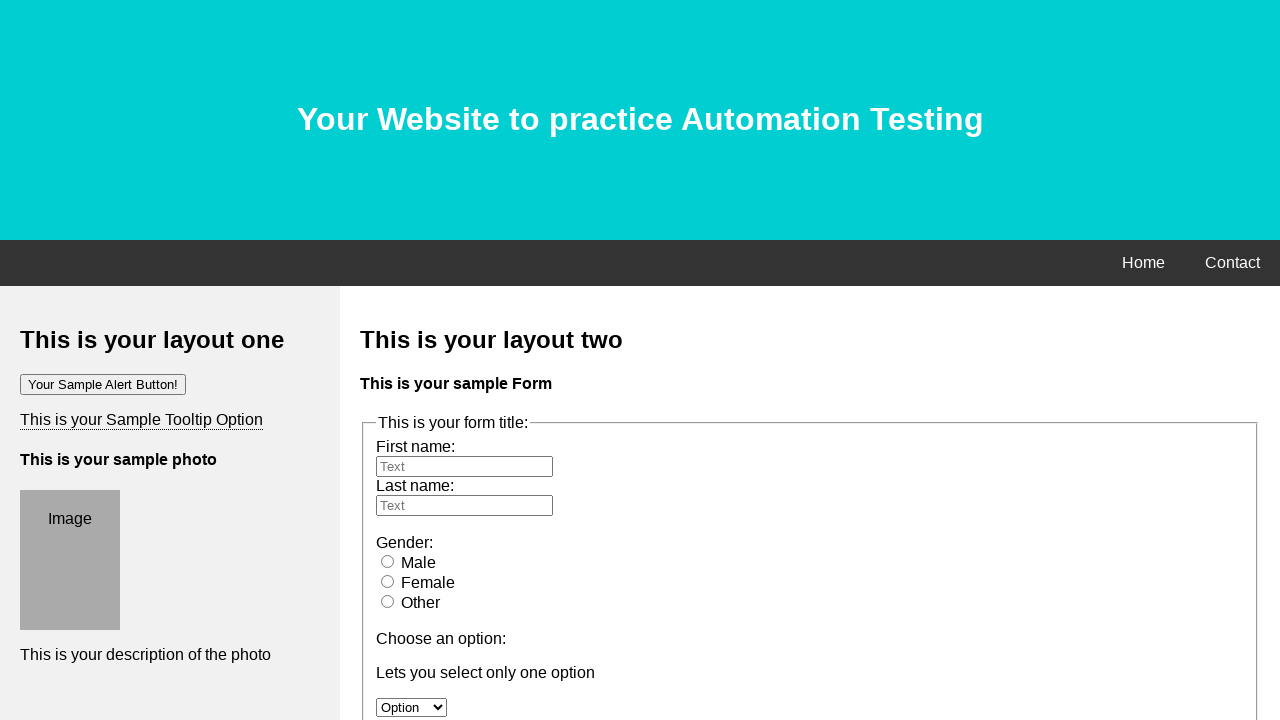

Waited for dropdown element to be visible
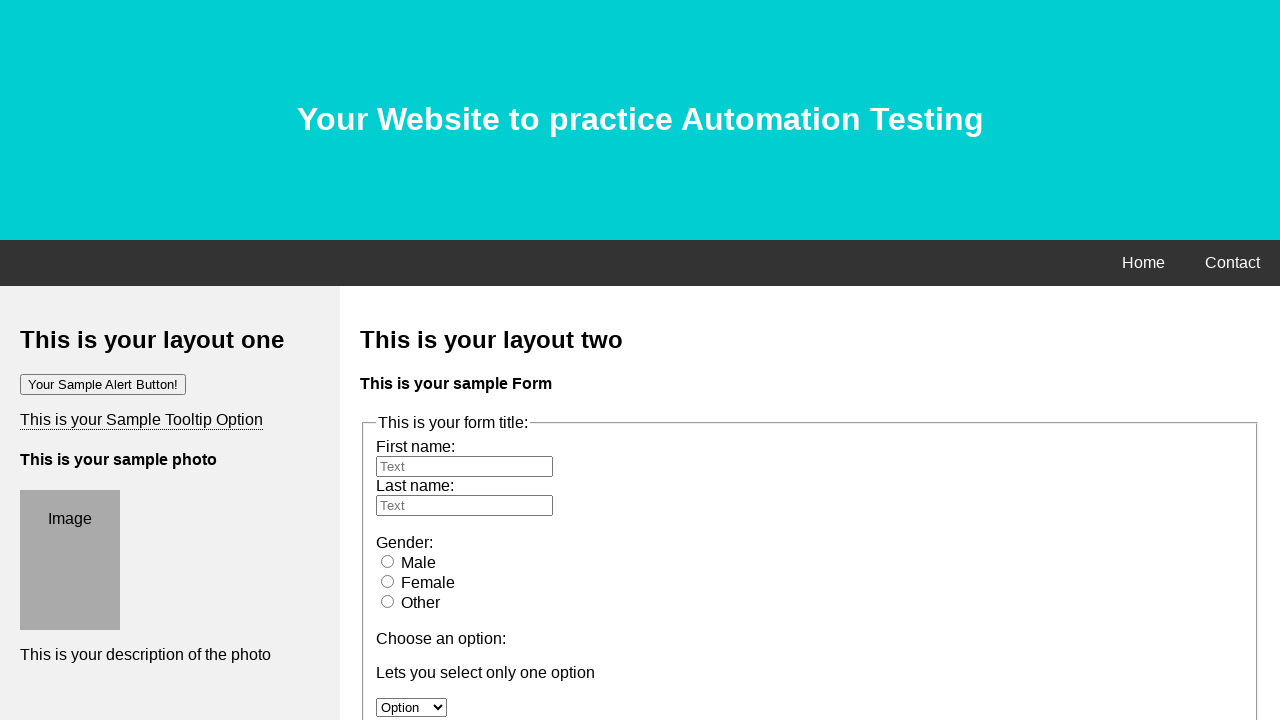

Selected dropdown option by index (index 1) on #option
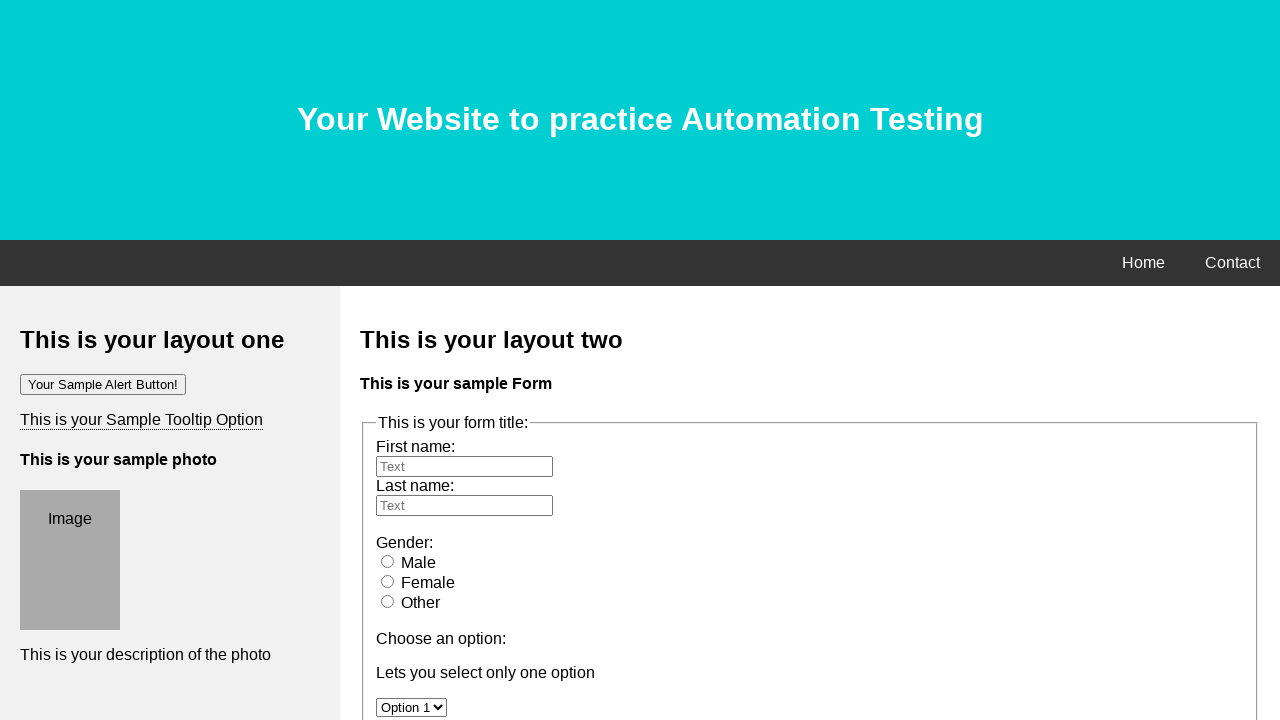

Selected dropdown option by value ('option 2') on #option
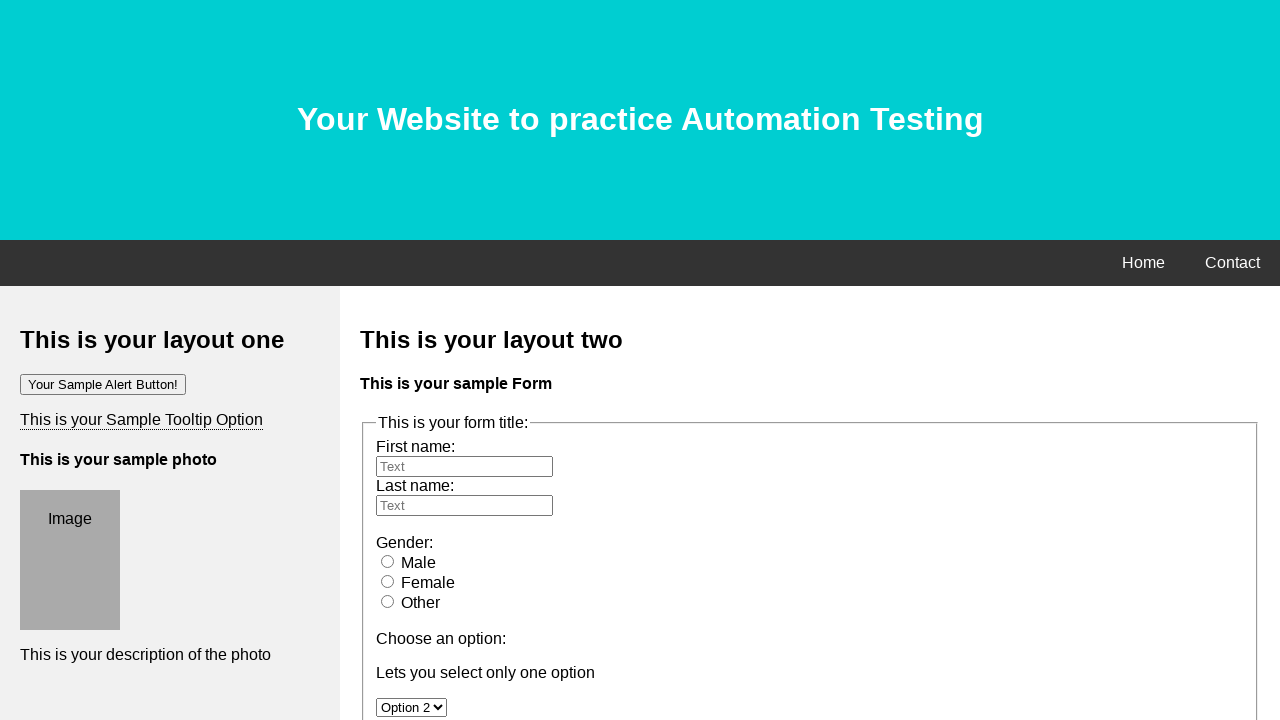

Selected dropdown option by visible text ('Option 3') on #option
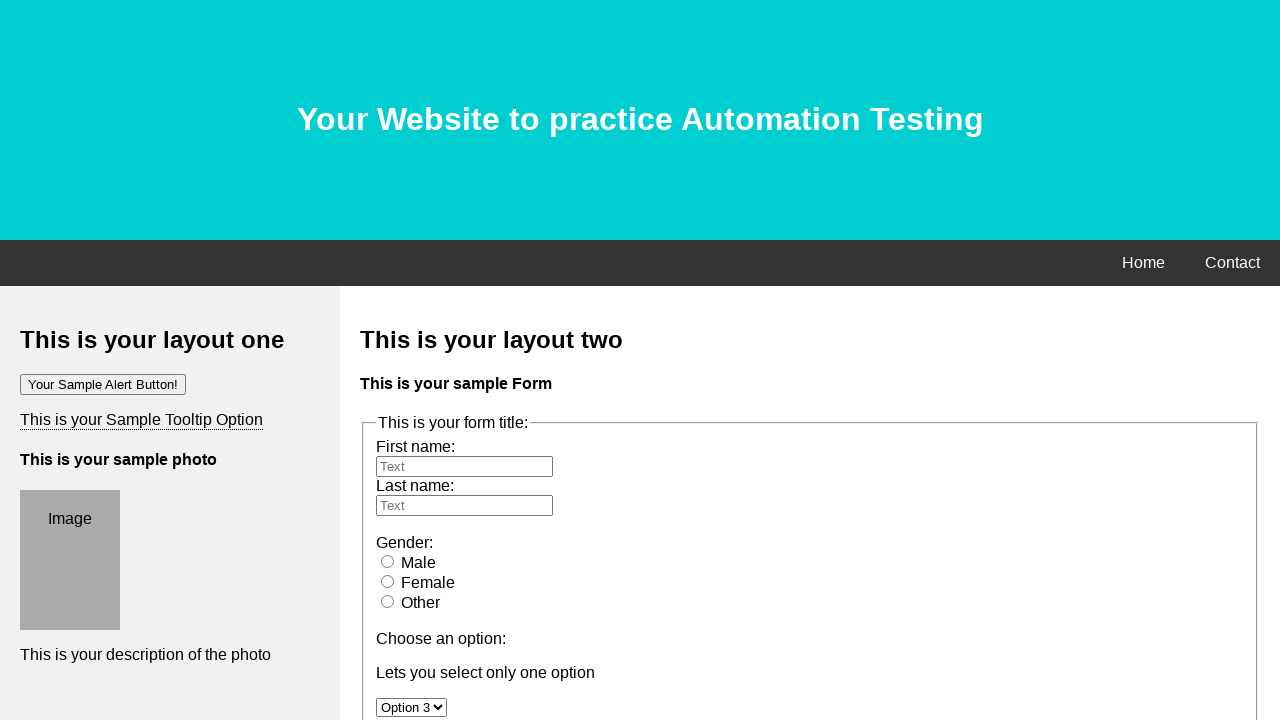

Retrieved all dropdown options
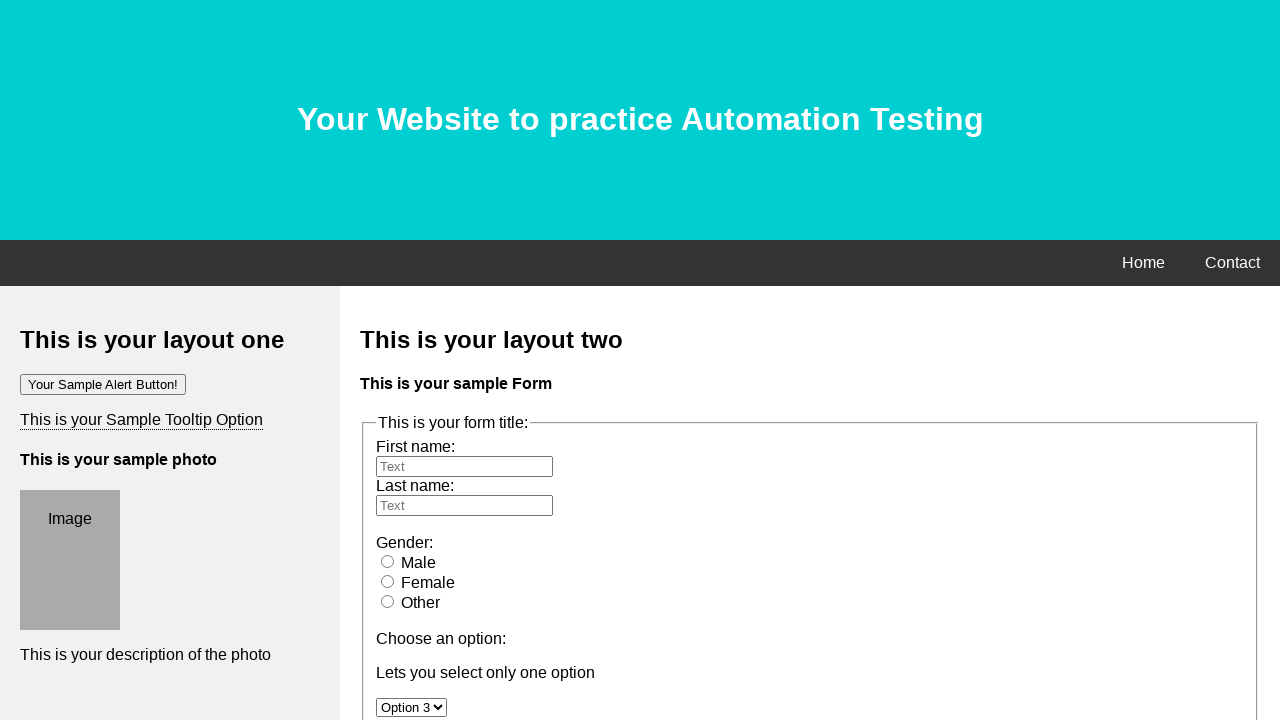

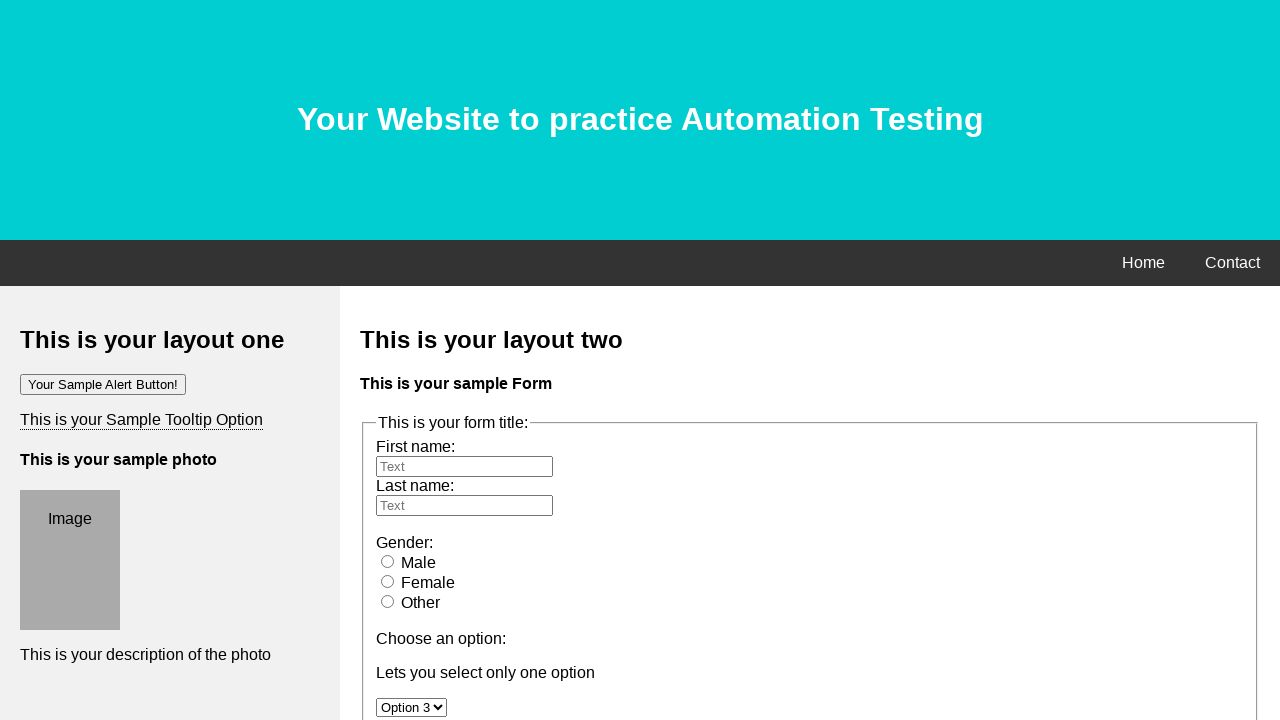